Navigates through multiple pages with different seed parameters and verifies that tables load correctly on each page

Starting URL: https://sanand0.github.io/tdsdata/js_table/?seed=1

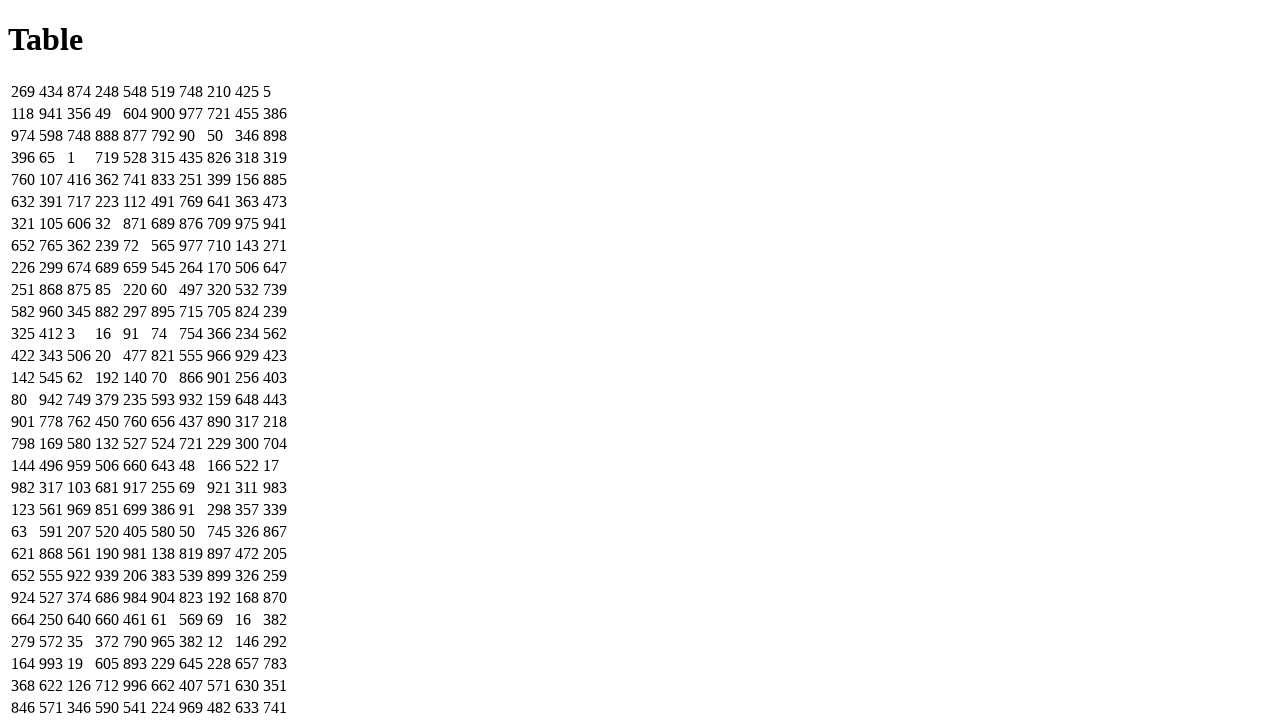

Table loaded on initial page with seed=1
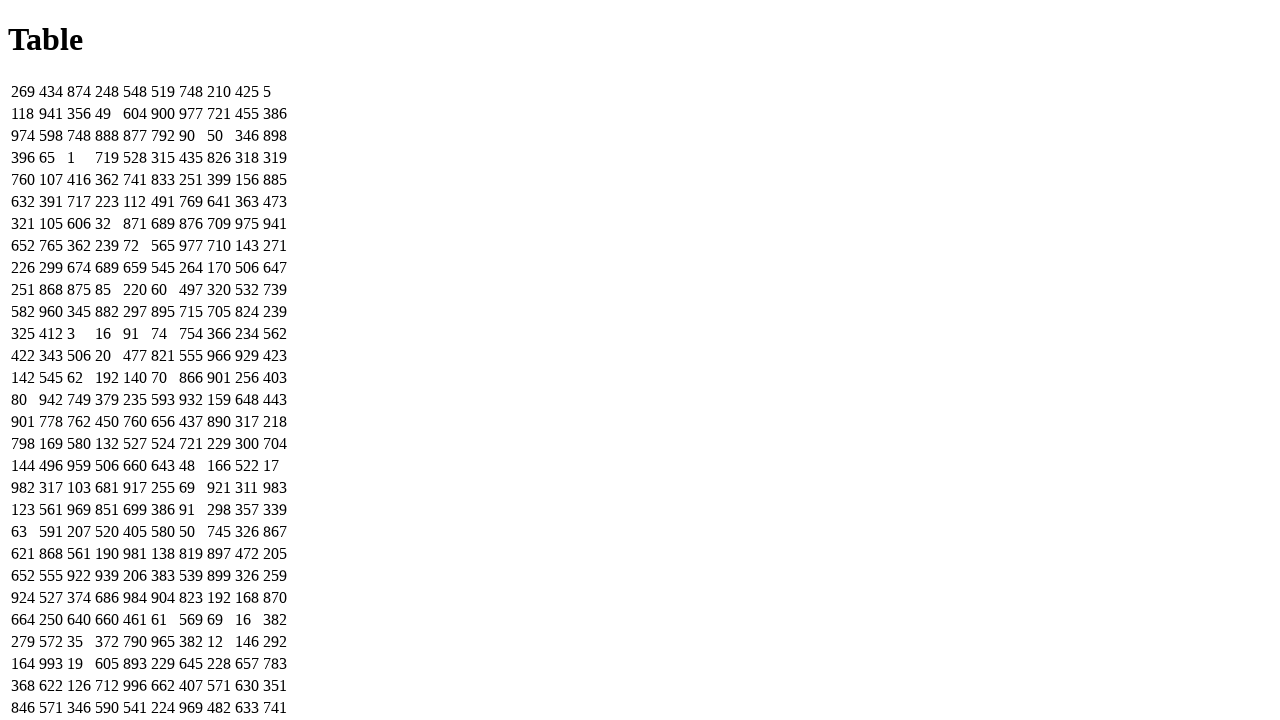

Navigated to table page with seed=2
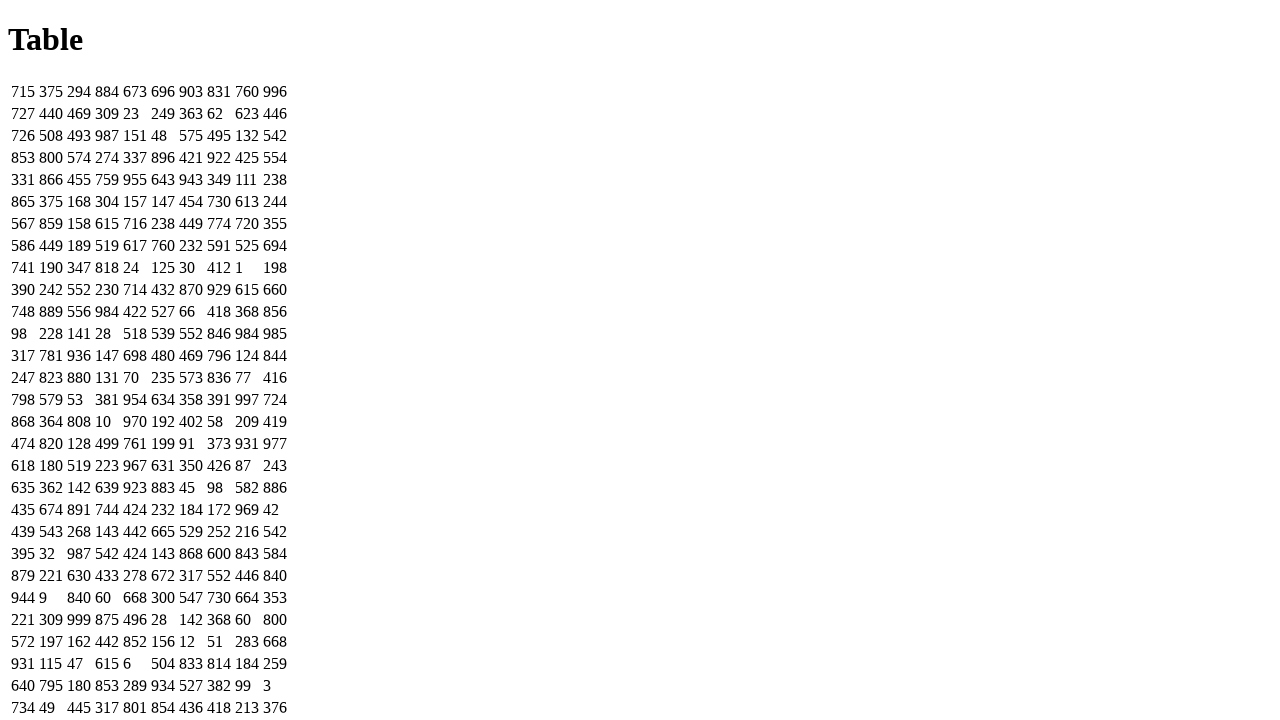

Table loaded on page with seed=2
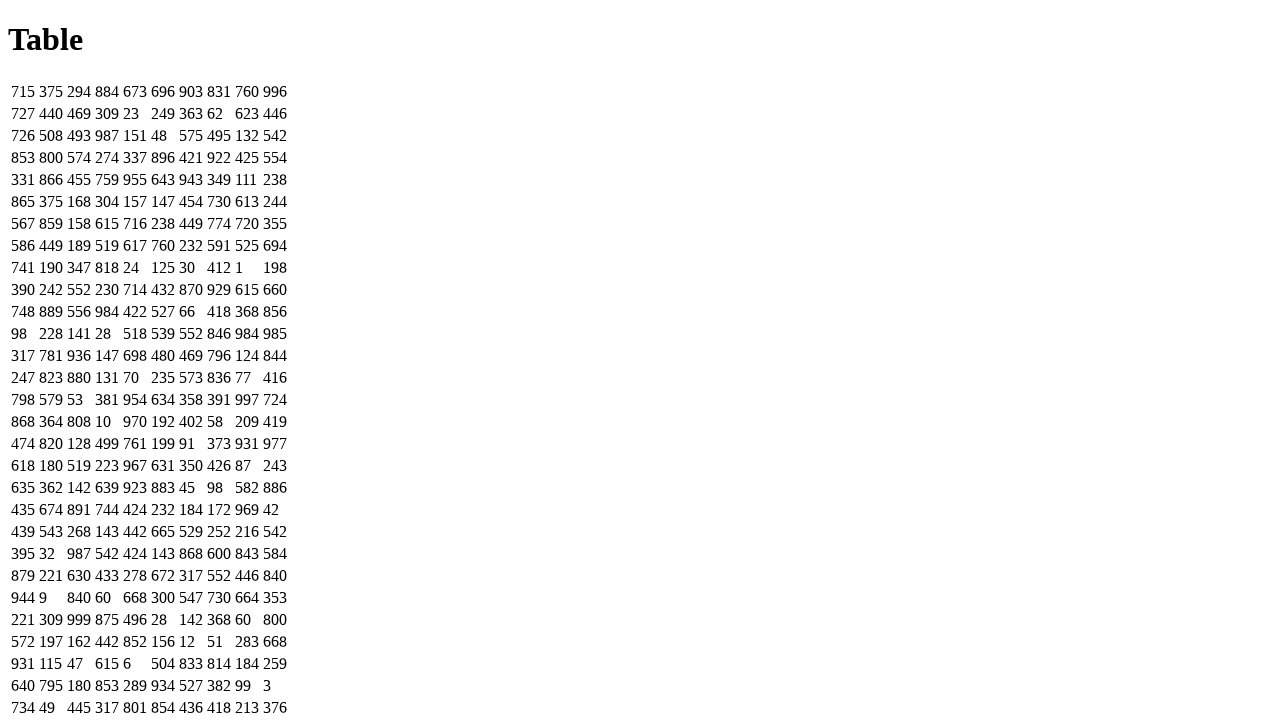

Navigated to table page with seed=3
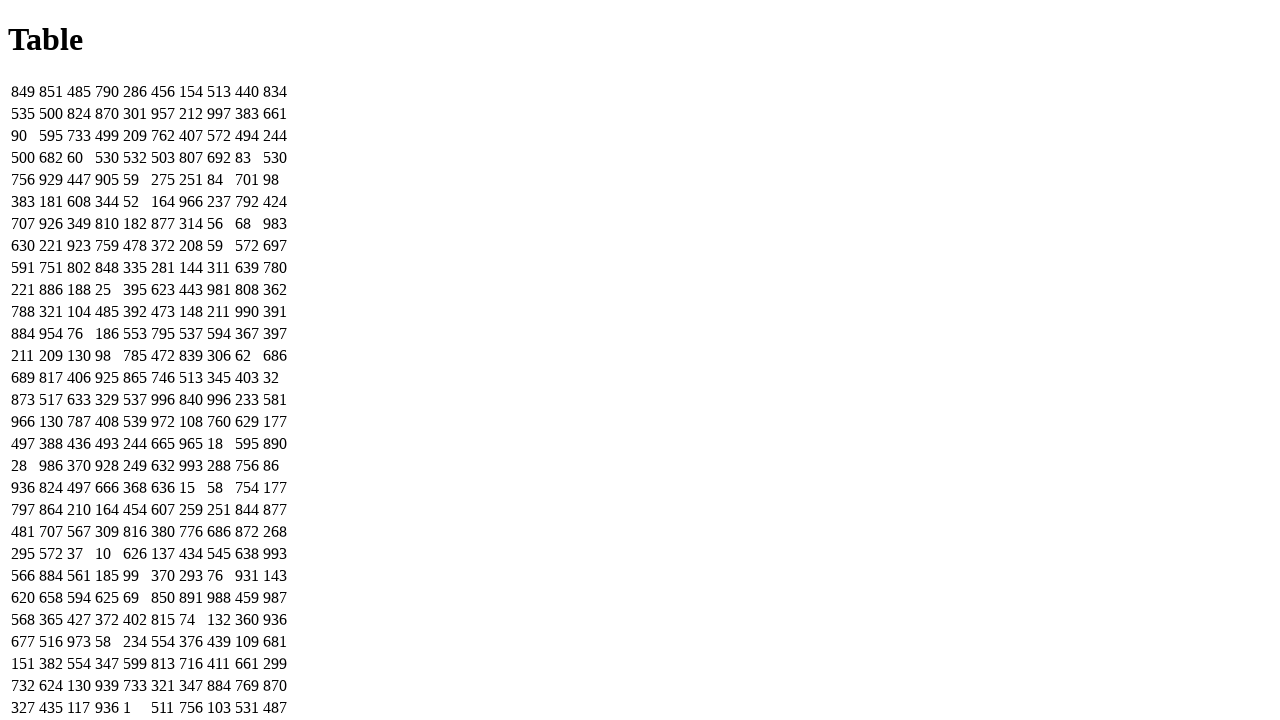

Table loaded on page with seed=3
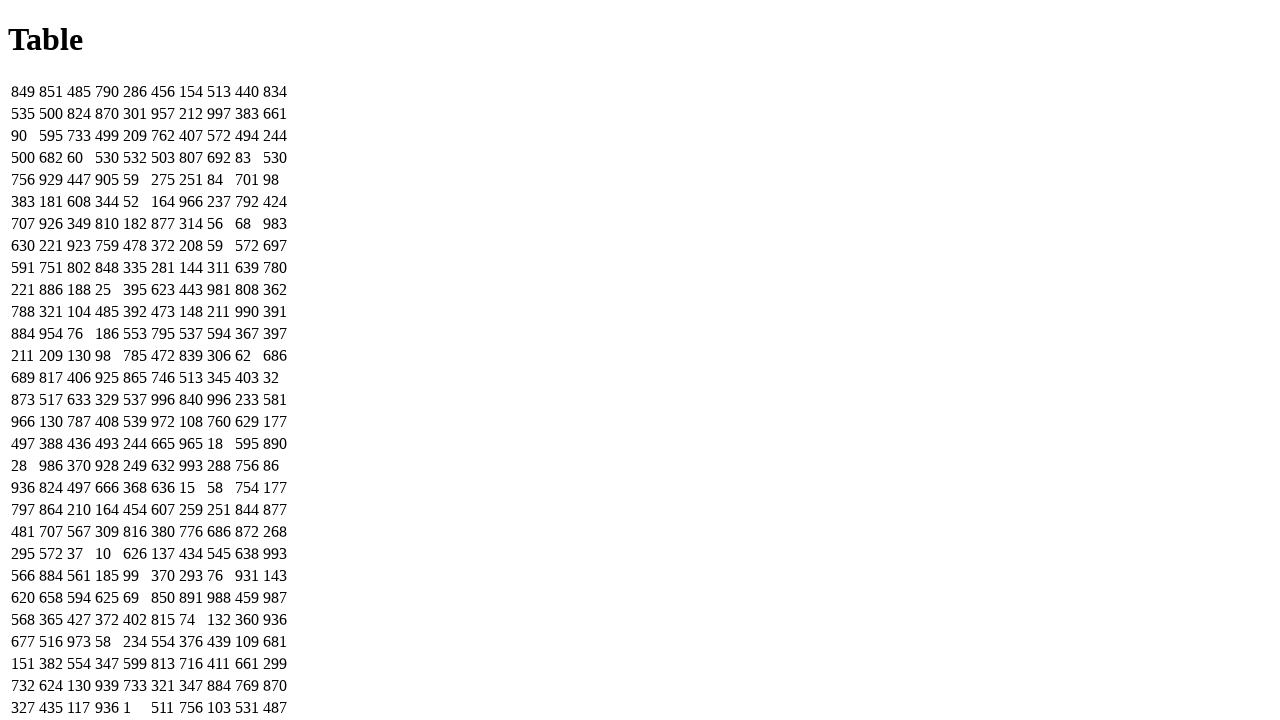

Navigated to table page with seed=4
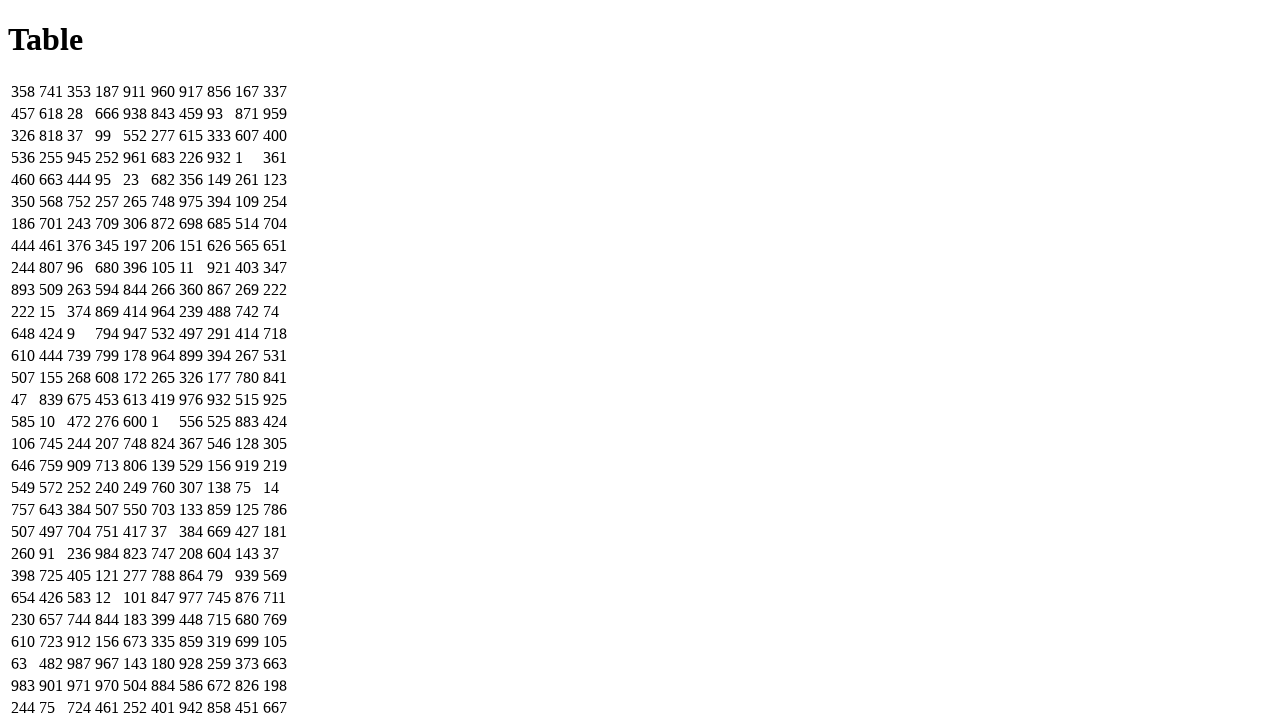

Table loaded on page with seed=4
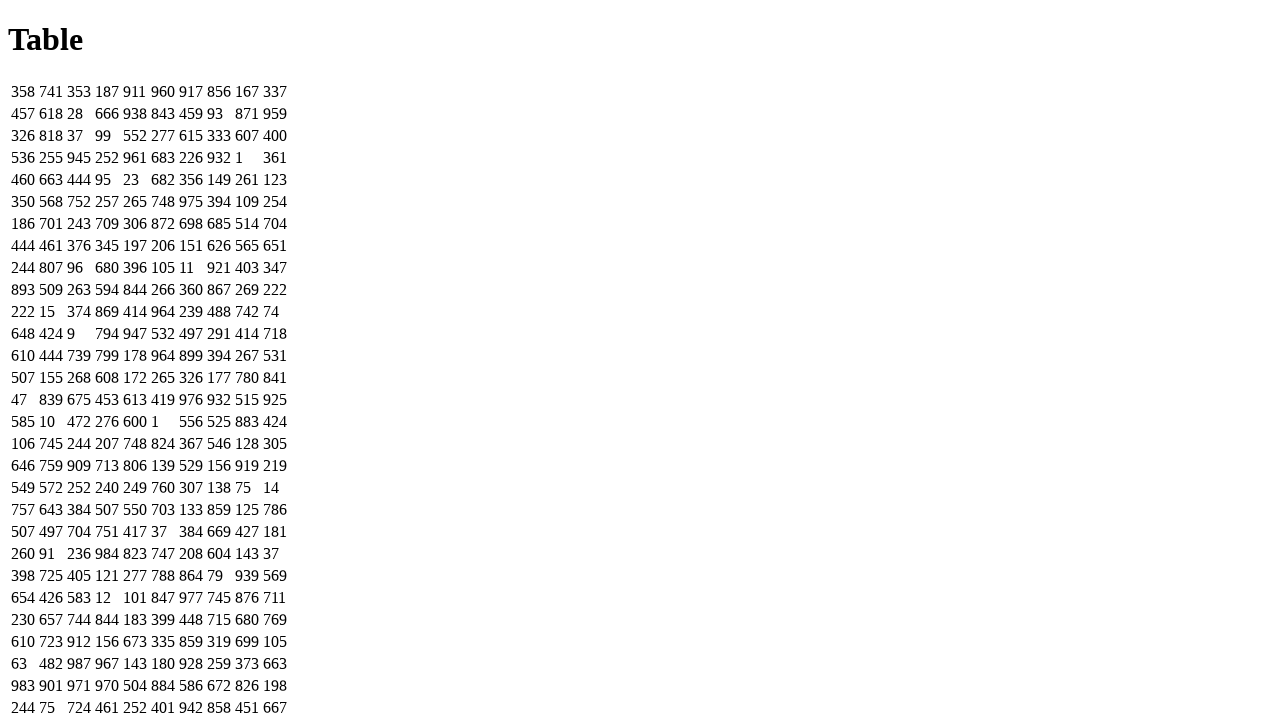

Navigated to table page with seed=5
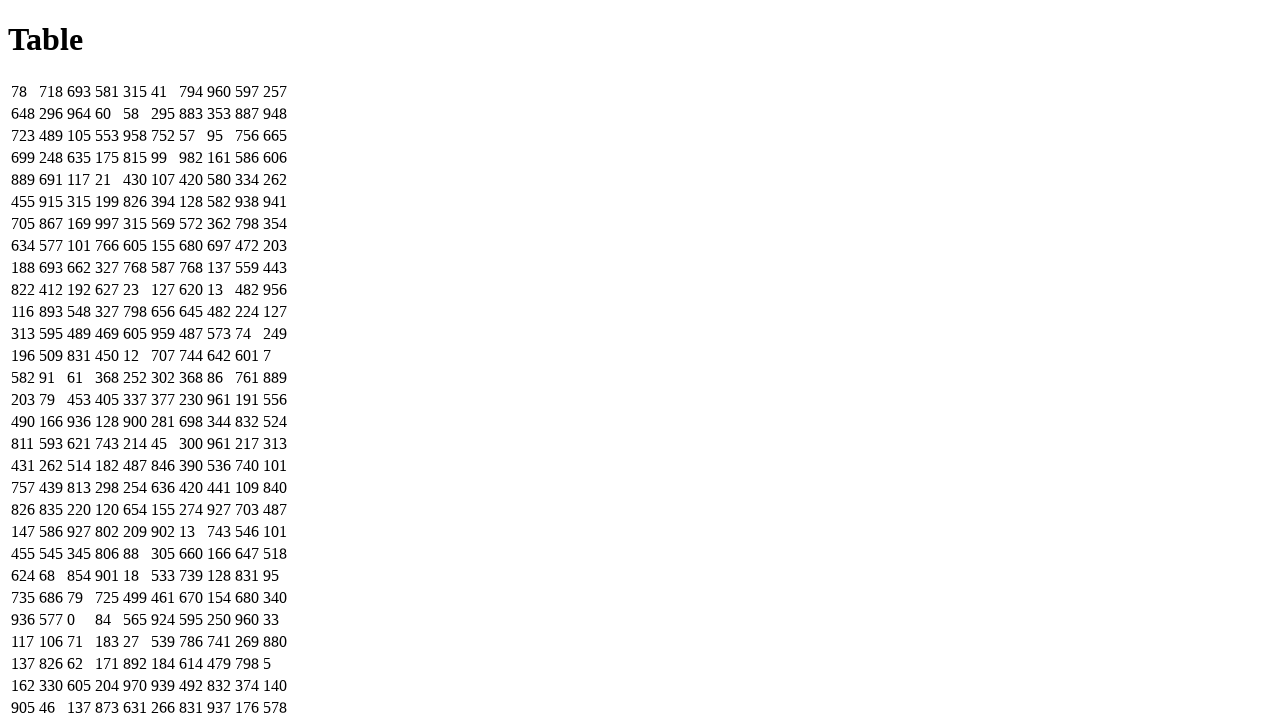

Table loaded on page with seed=5
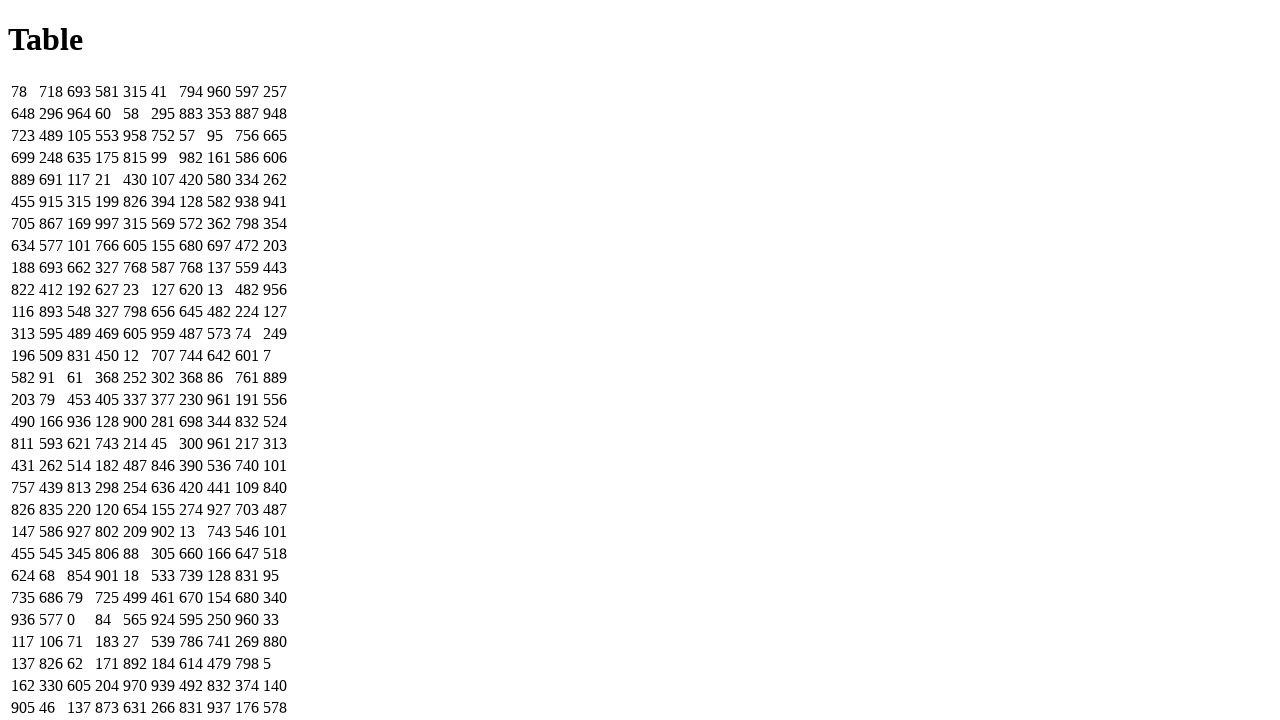

Navigated to table page with seed=6
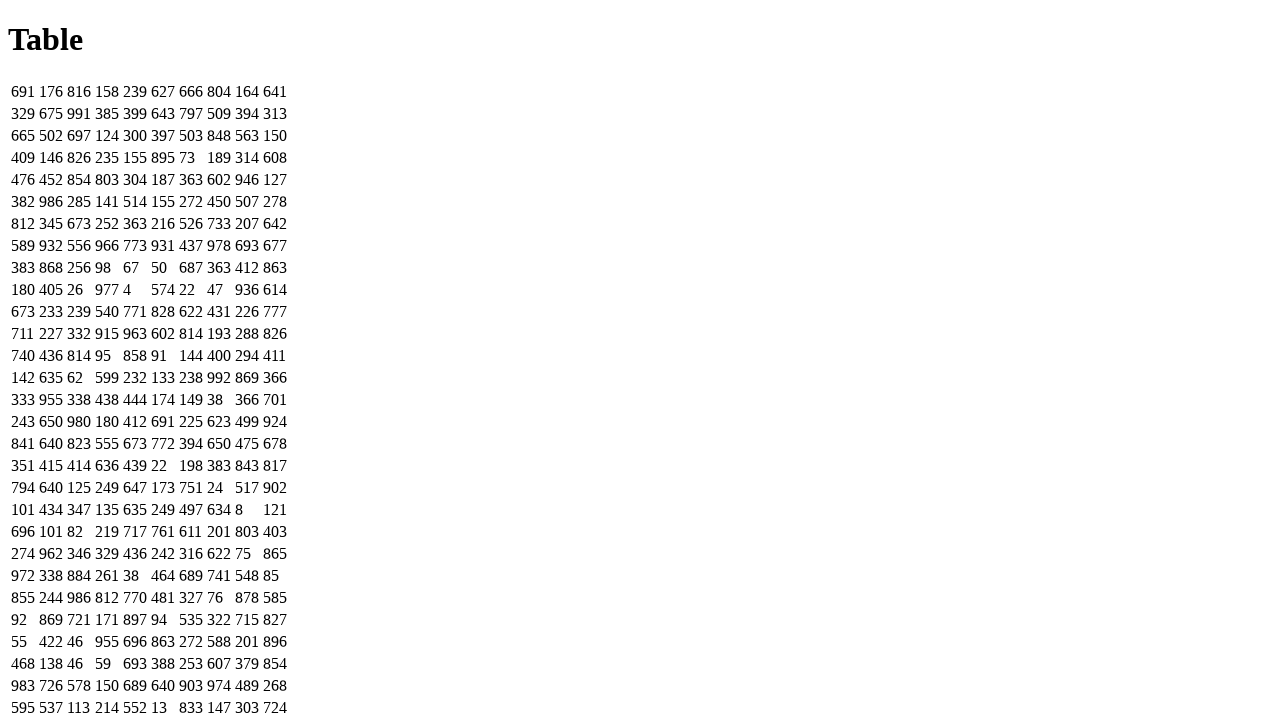

Table loaded on page with seed=6
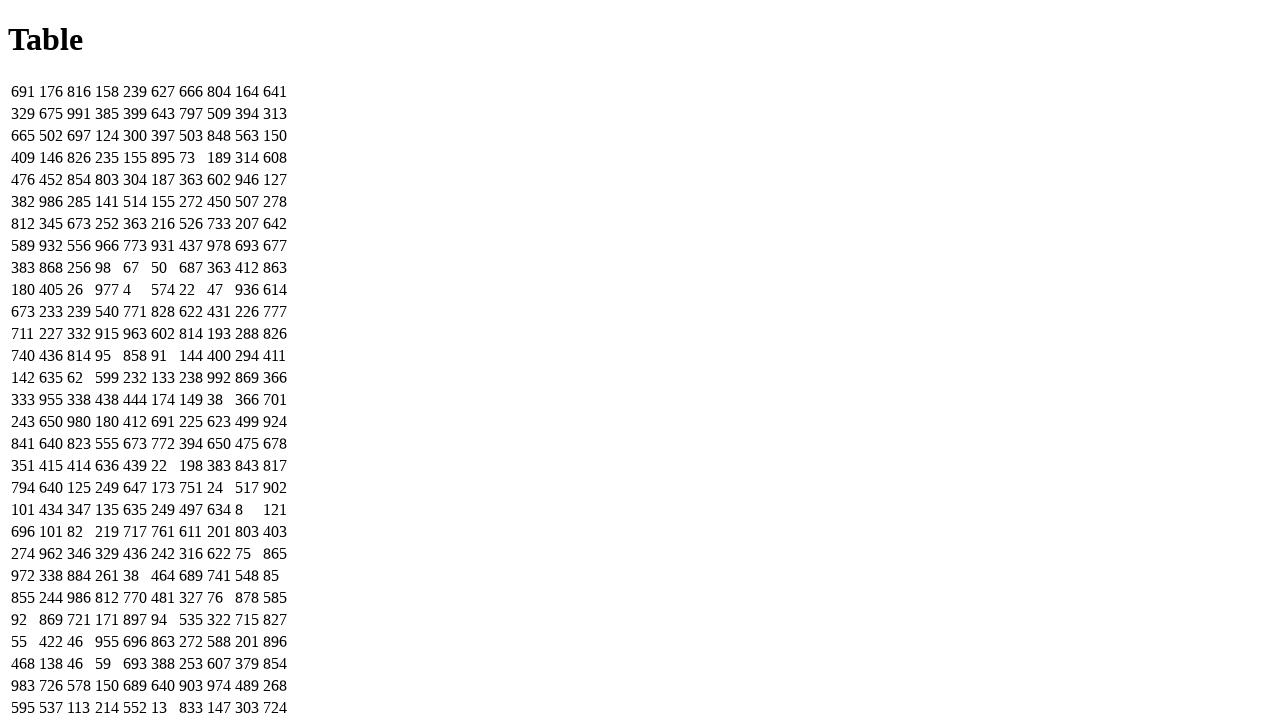

Navigated to table page with seed=7
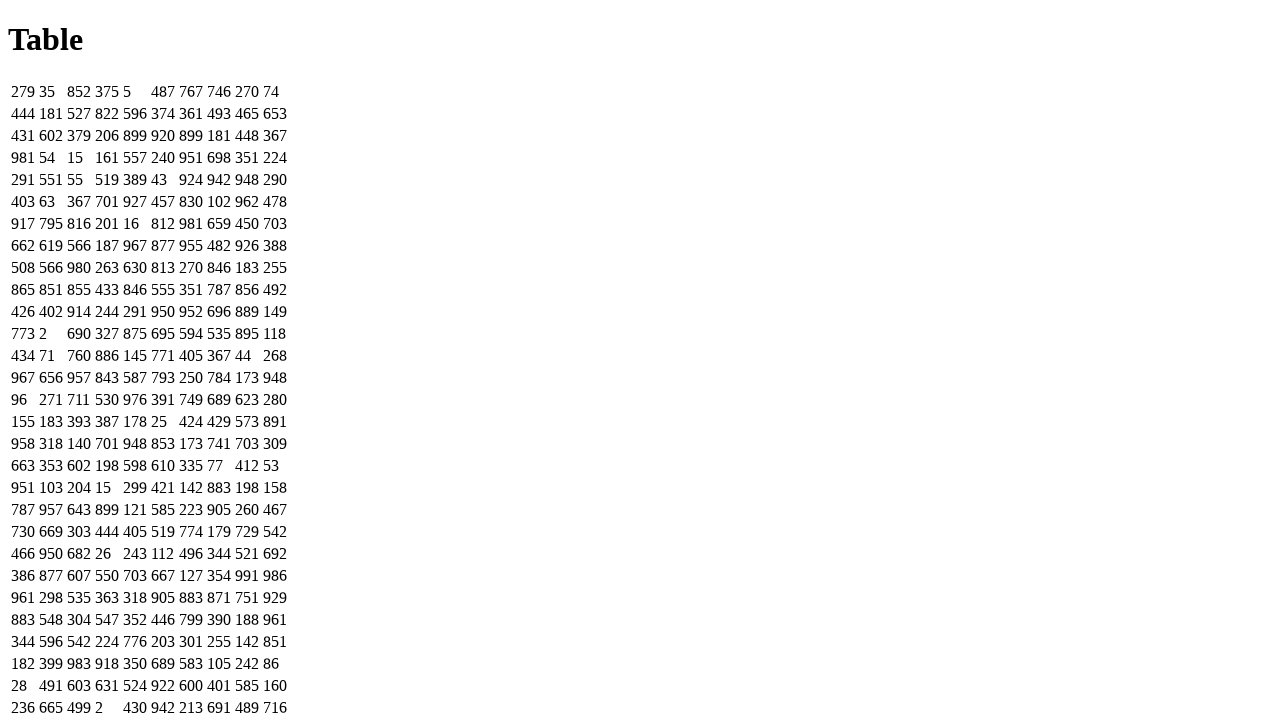

Table loaded on page with seed=7
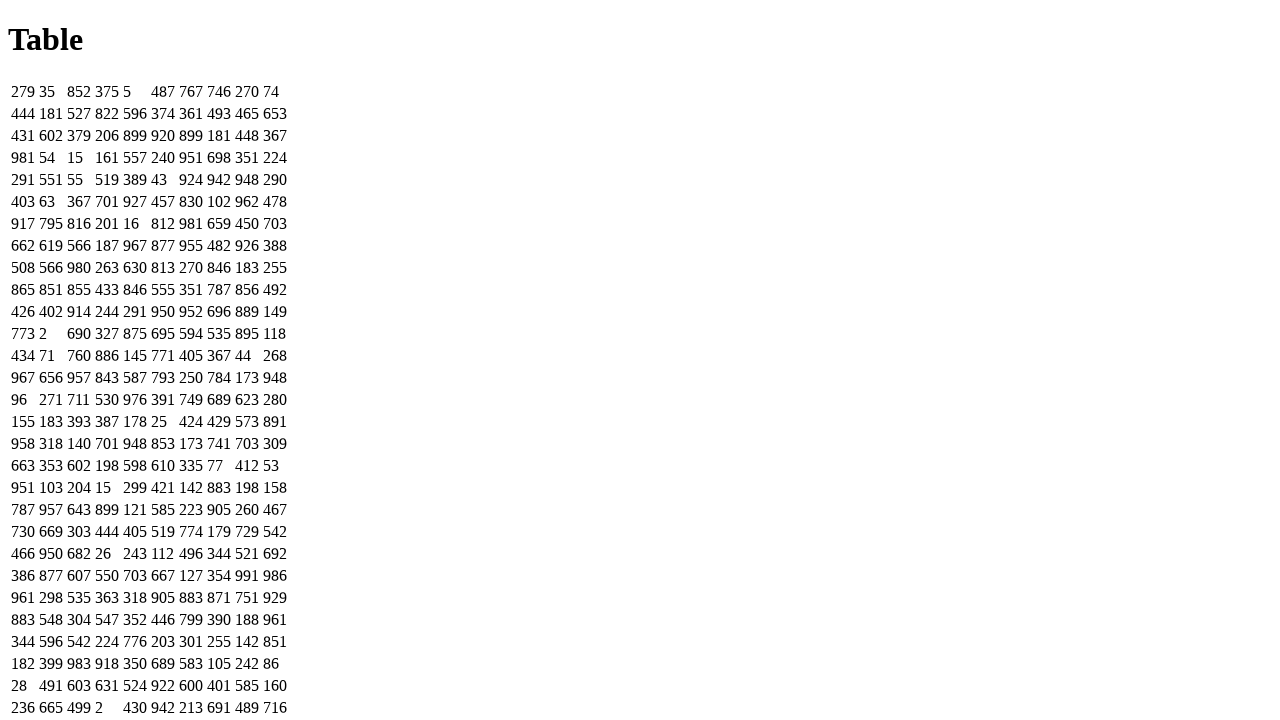

Navigated to table page with seed=8
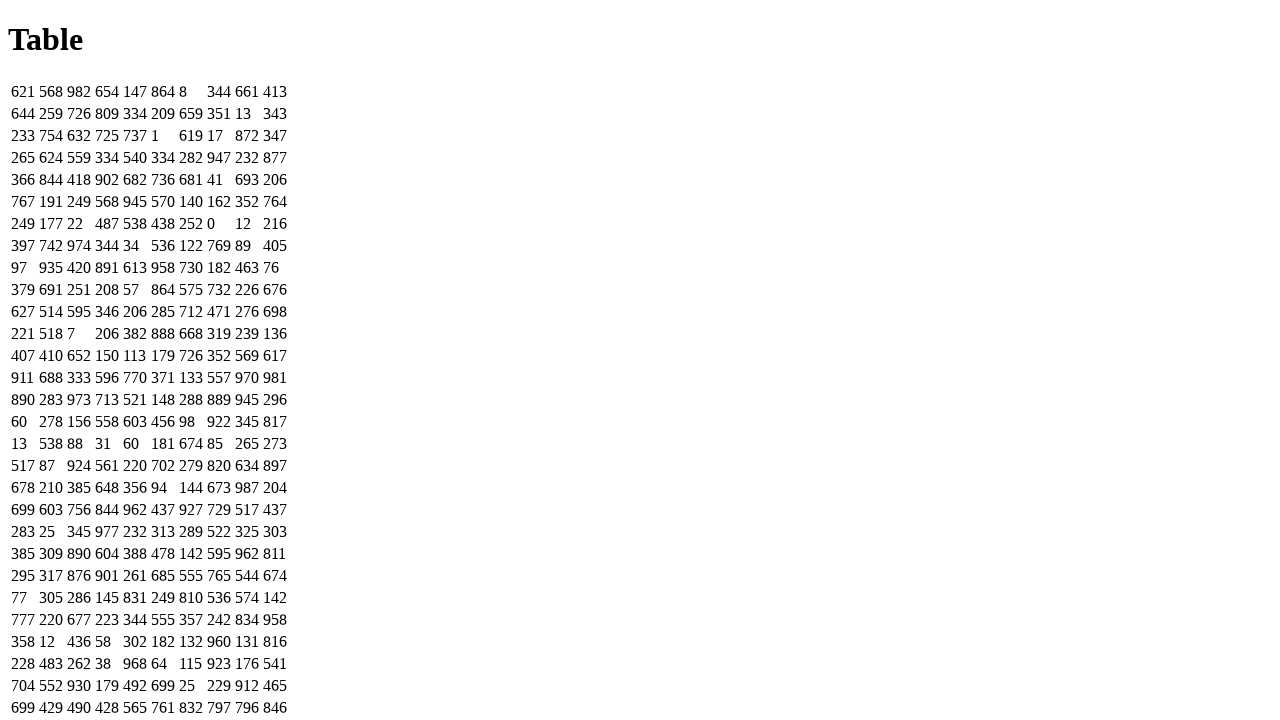

Table loaded on page with seed=8
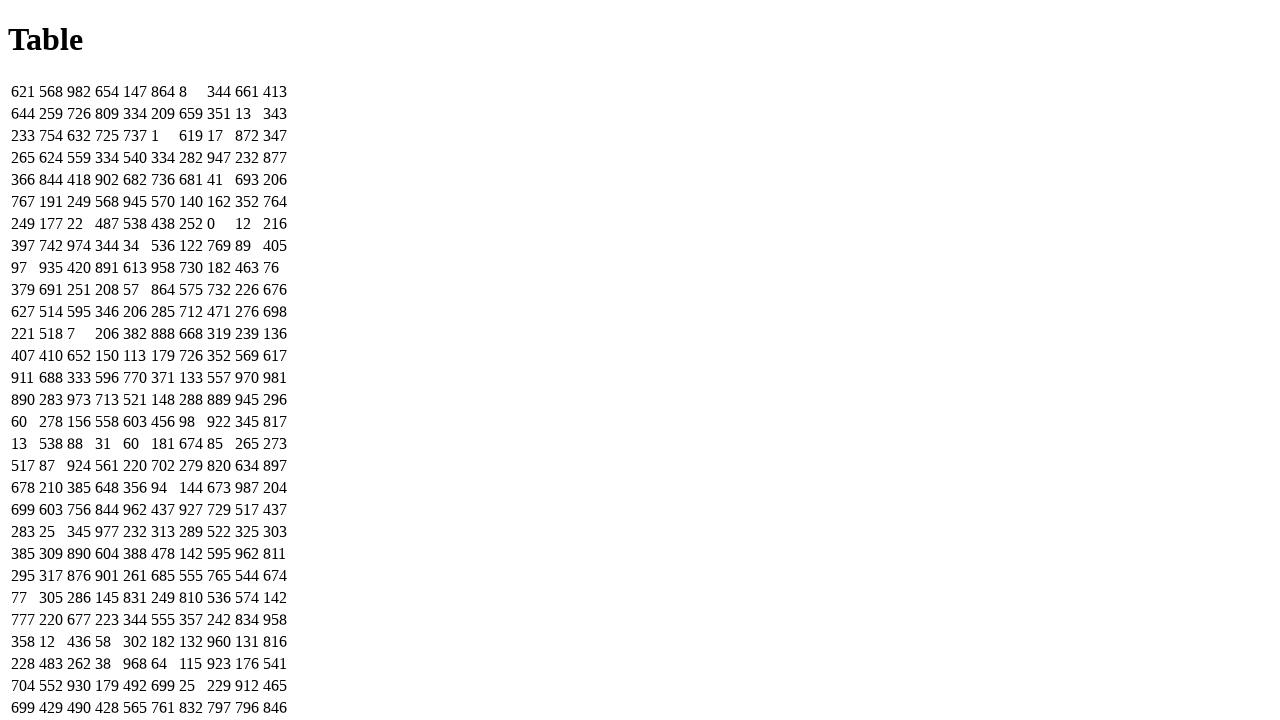

Navigated to table page with seed=9
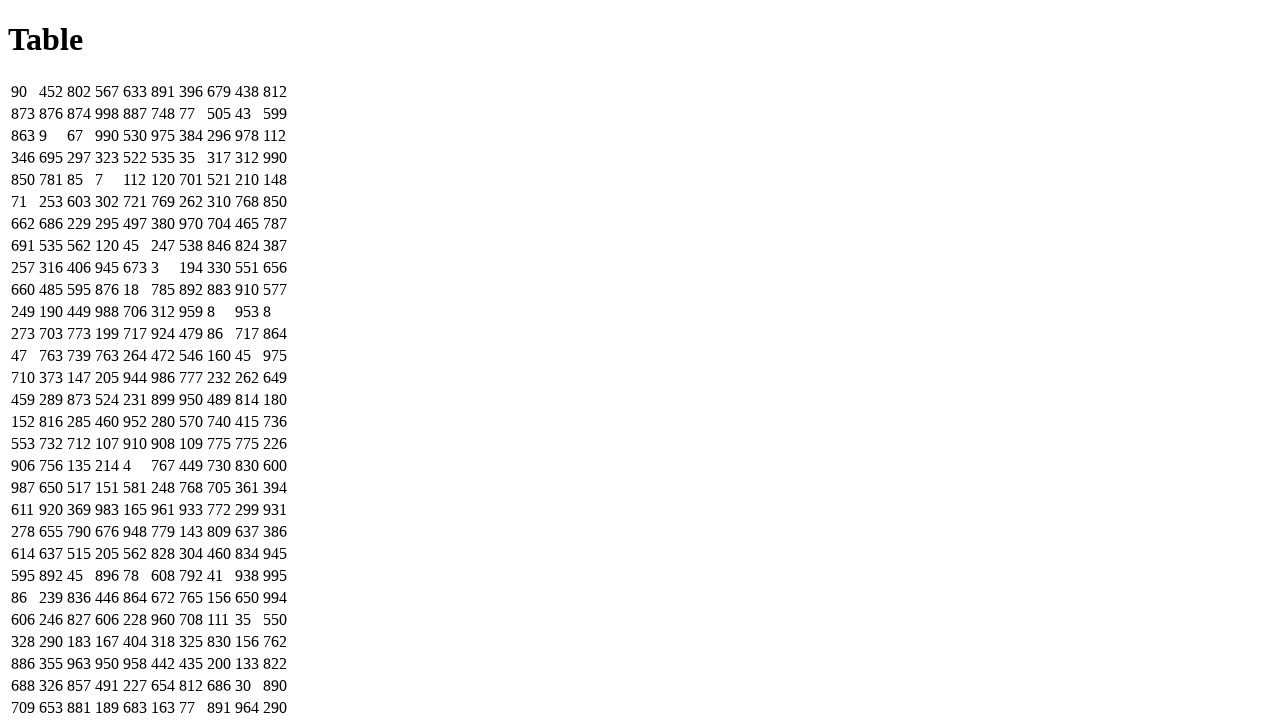

Table loaded on page with seed=9
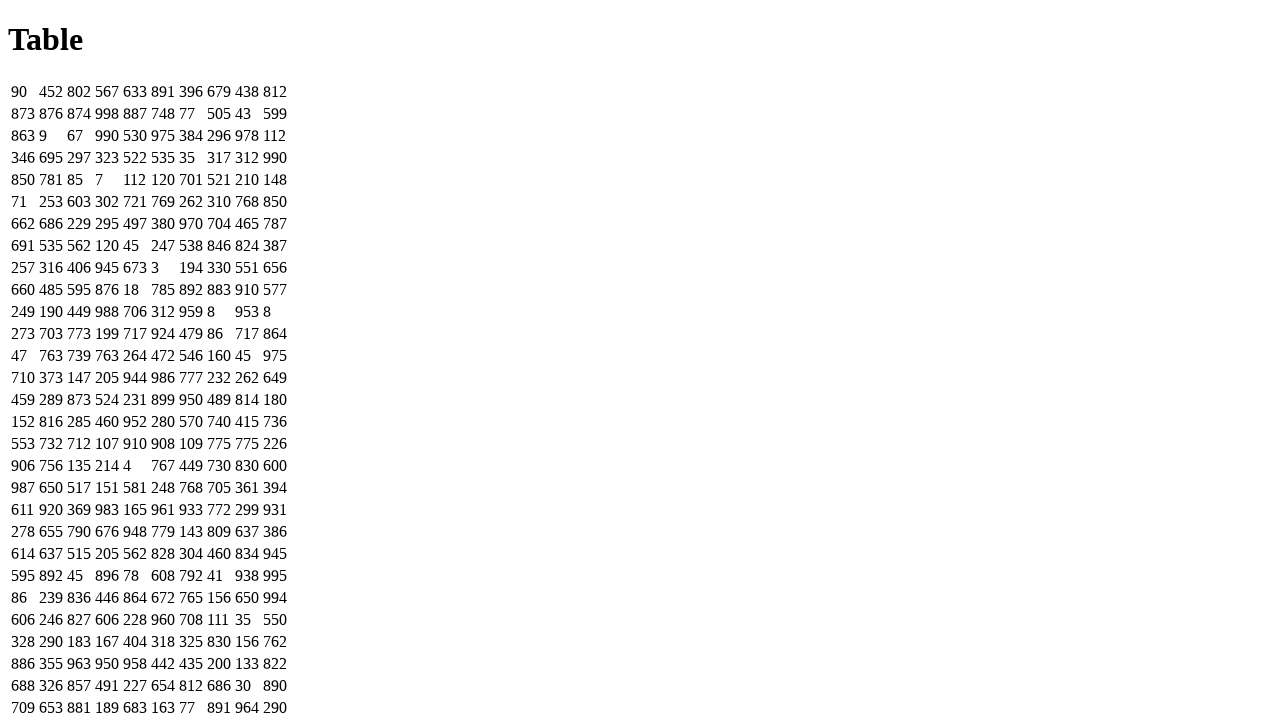

Navigated to table page with seed=10
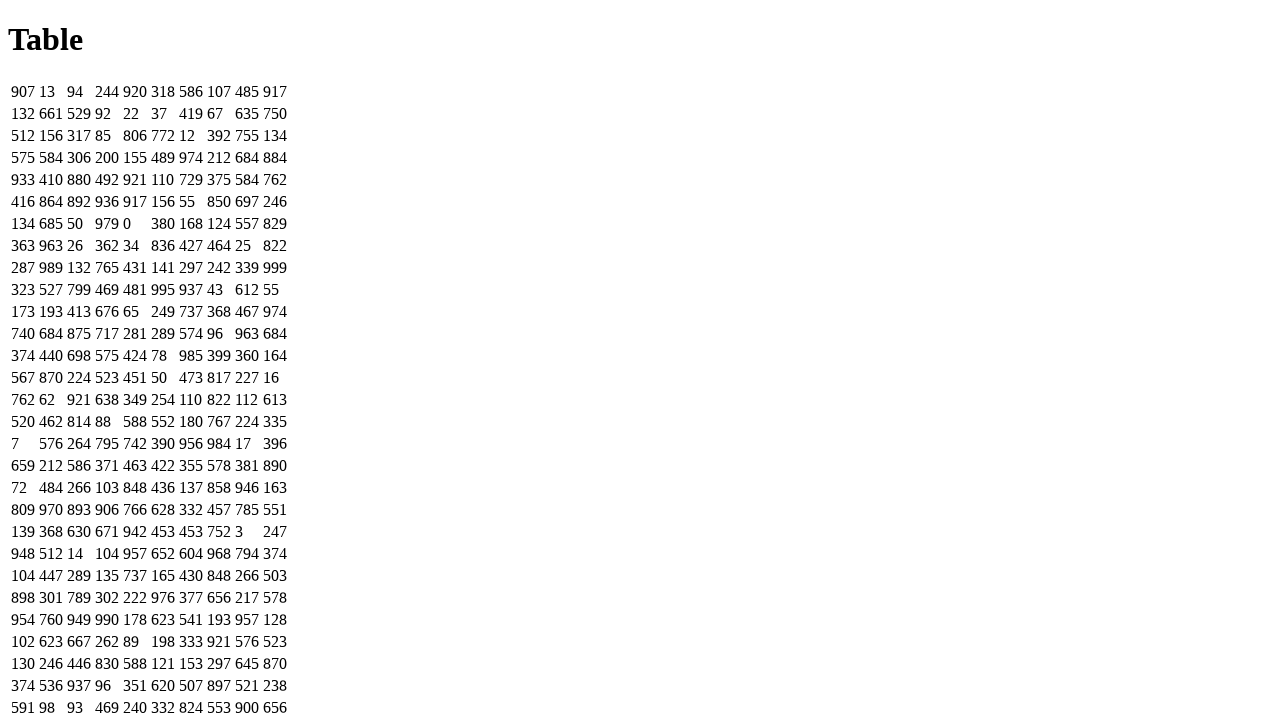

Table loaded on page with seed=10
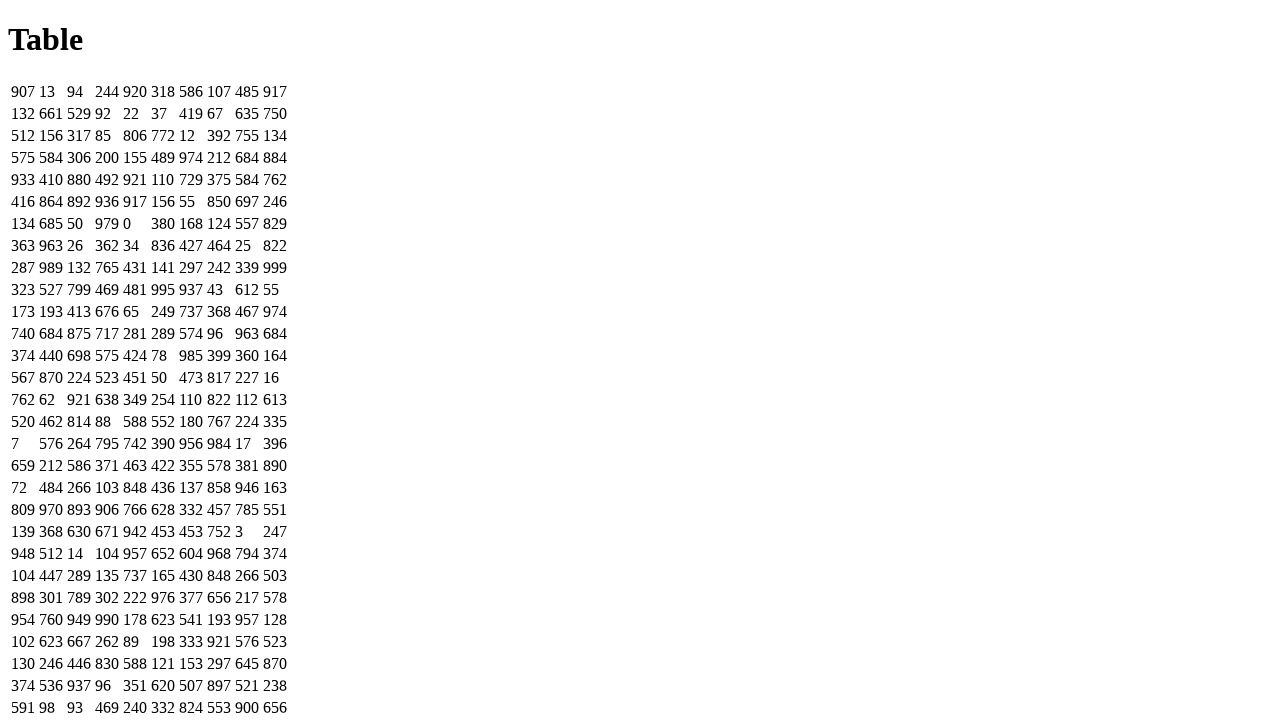

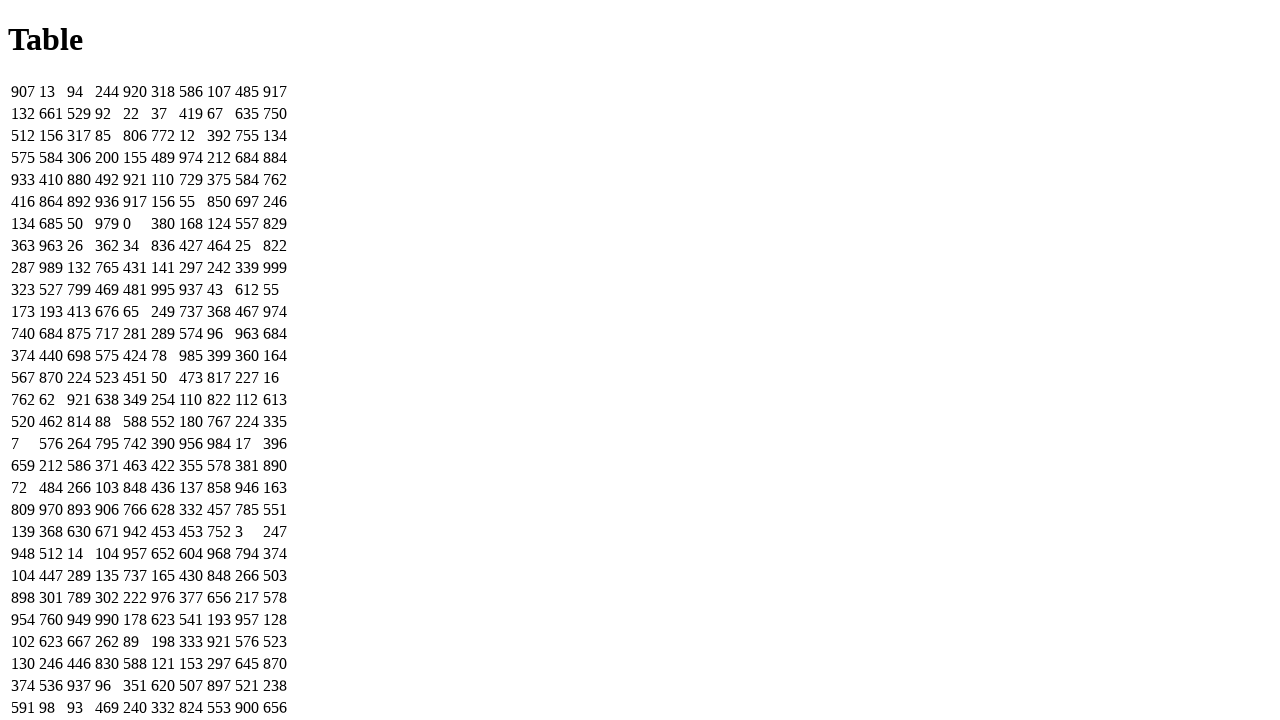